Tests drag and drop using click-and-hold approach by dragging a draggable element onto a droppable target and verifying the "Dropped!" message appears

Starting URL: https://demoqa.com/droppable

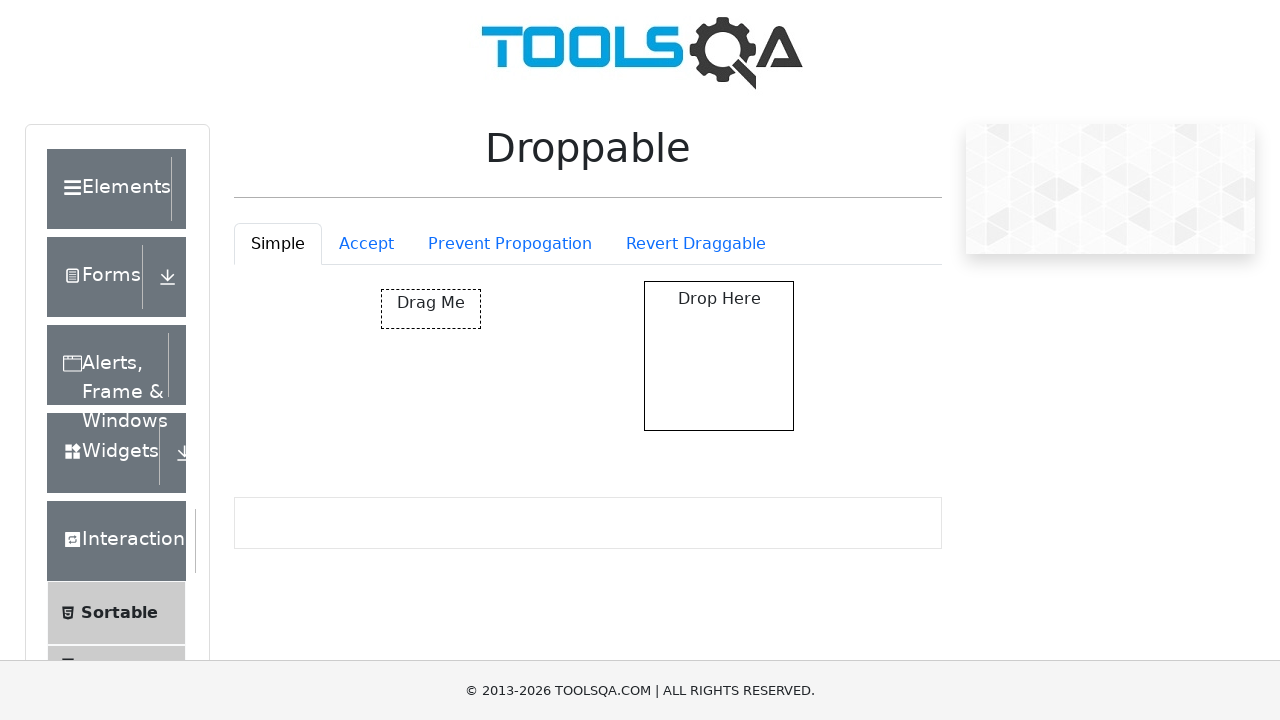

Located draggable source element with id 'draggable'
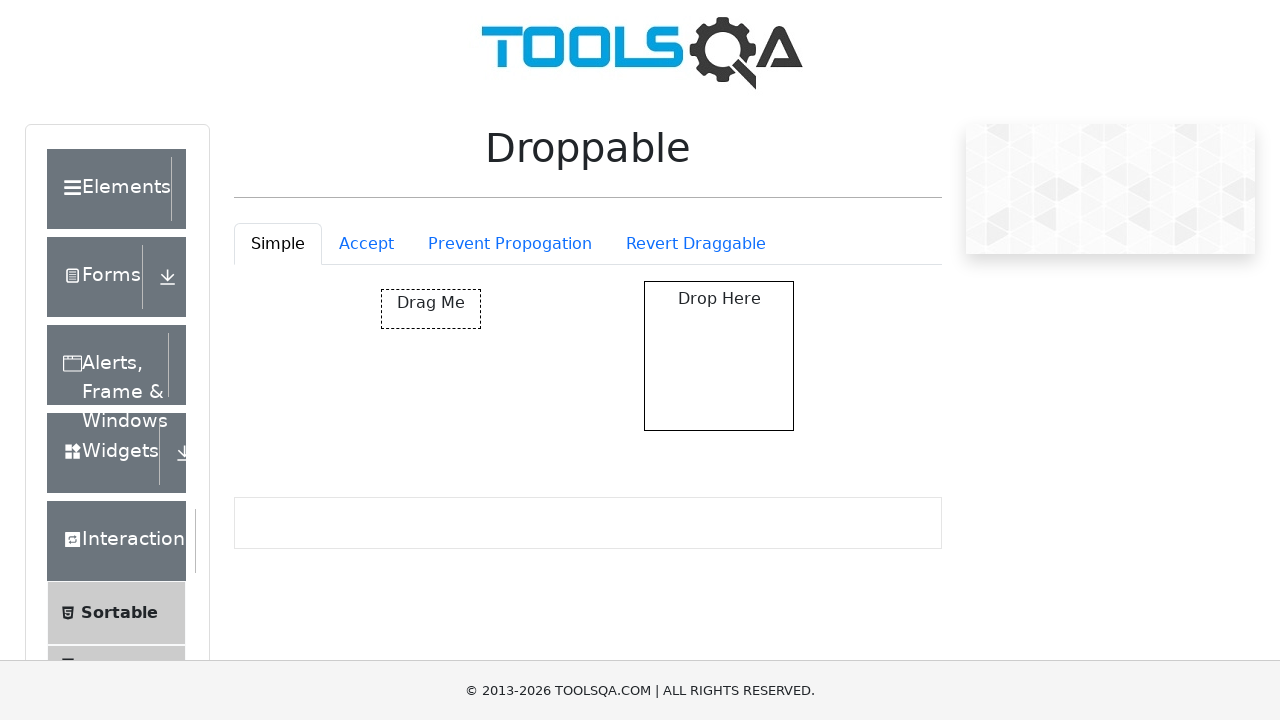

Located droppable target element with id 'droppable'
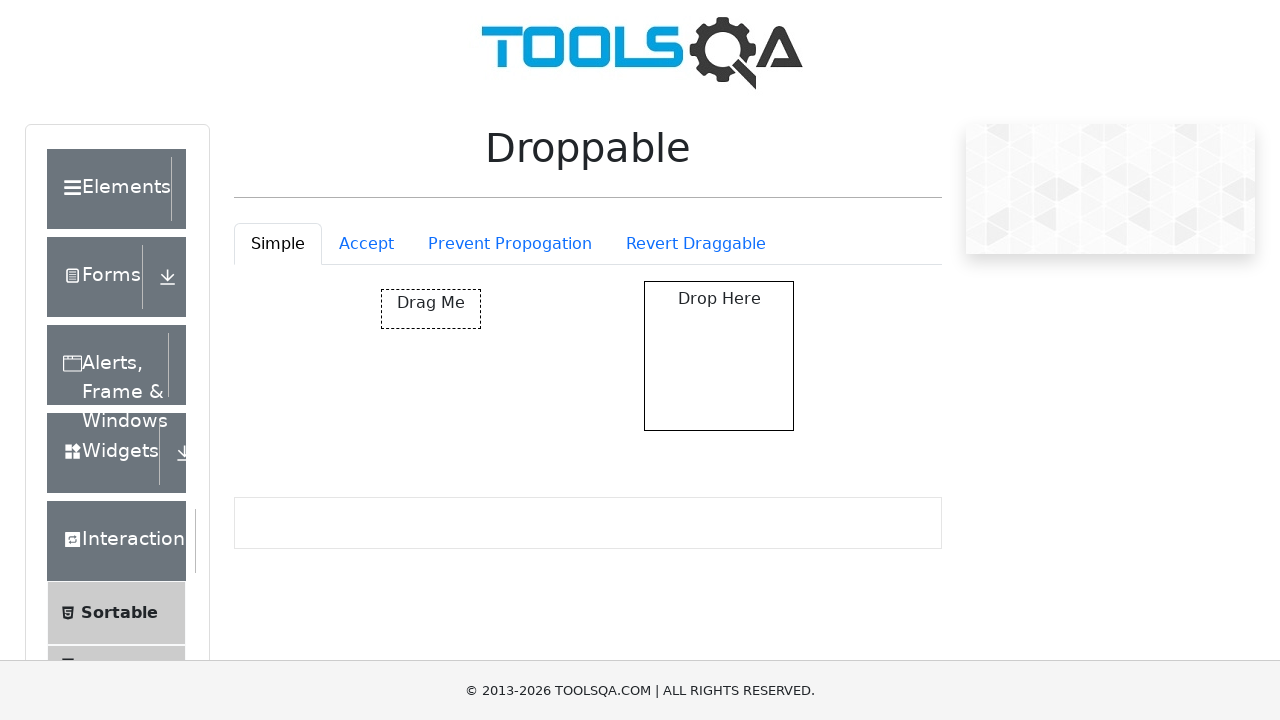

Dragged source element onto target element at (719, 356)
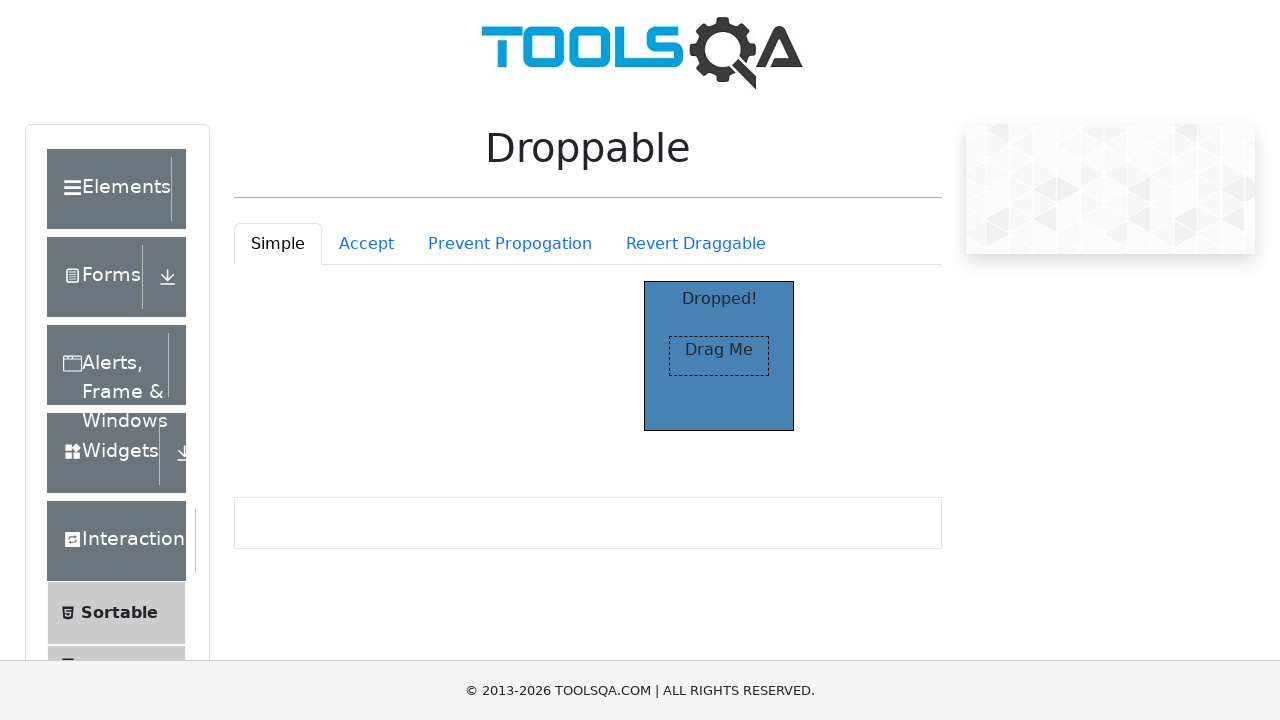

Located 'Dropped!' message element
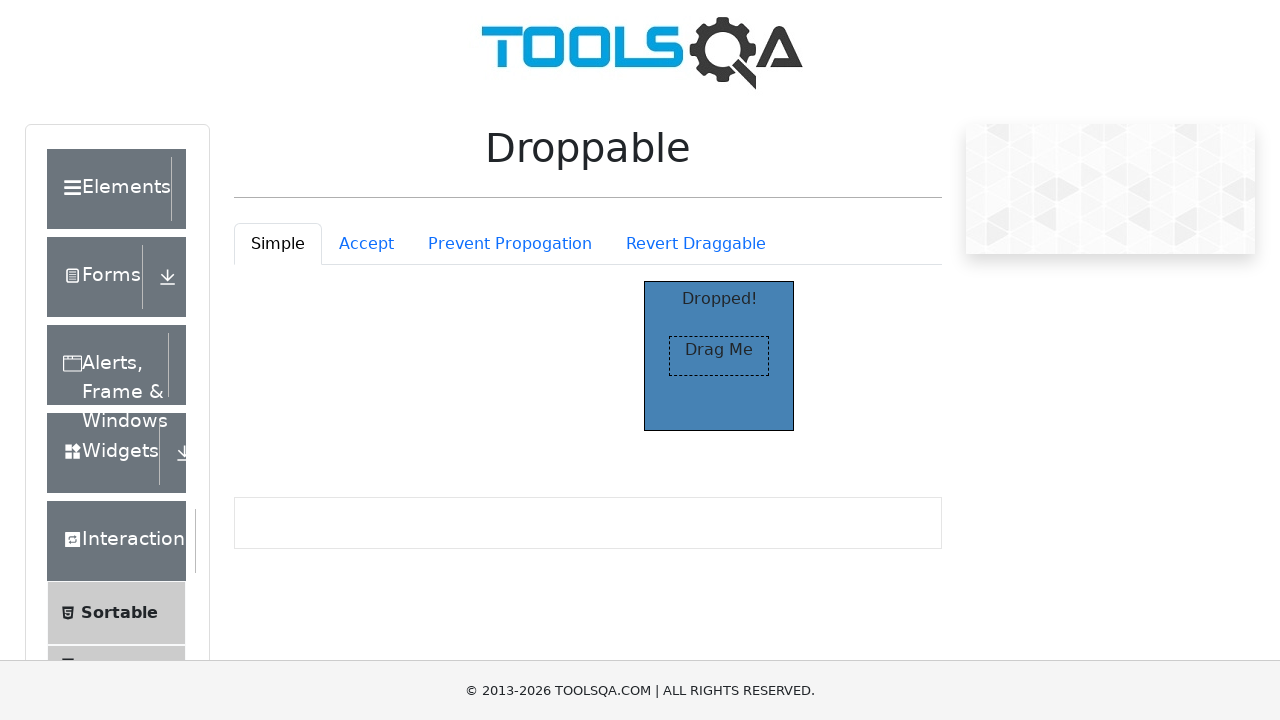

Printed message text: Dropped!
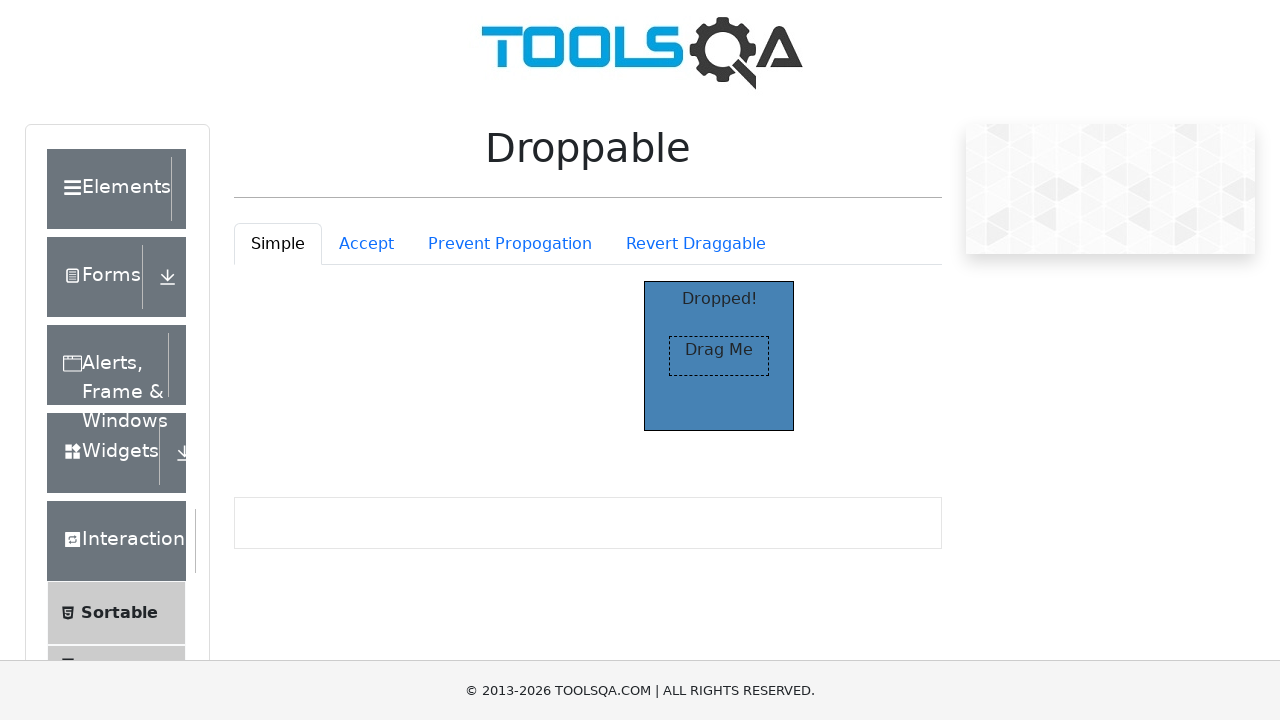

Verified 'Dropped!' message is visible
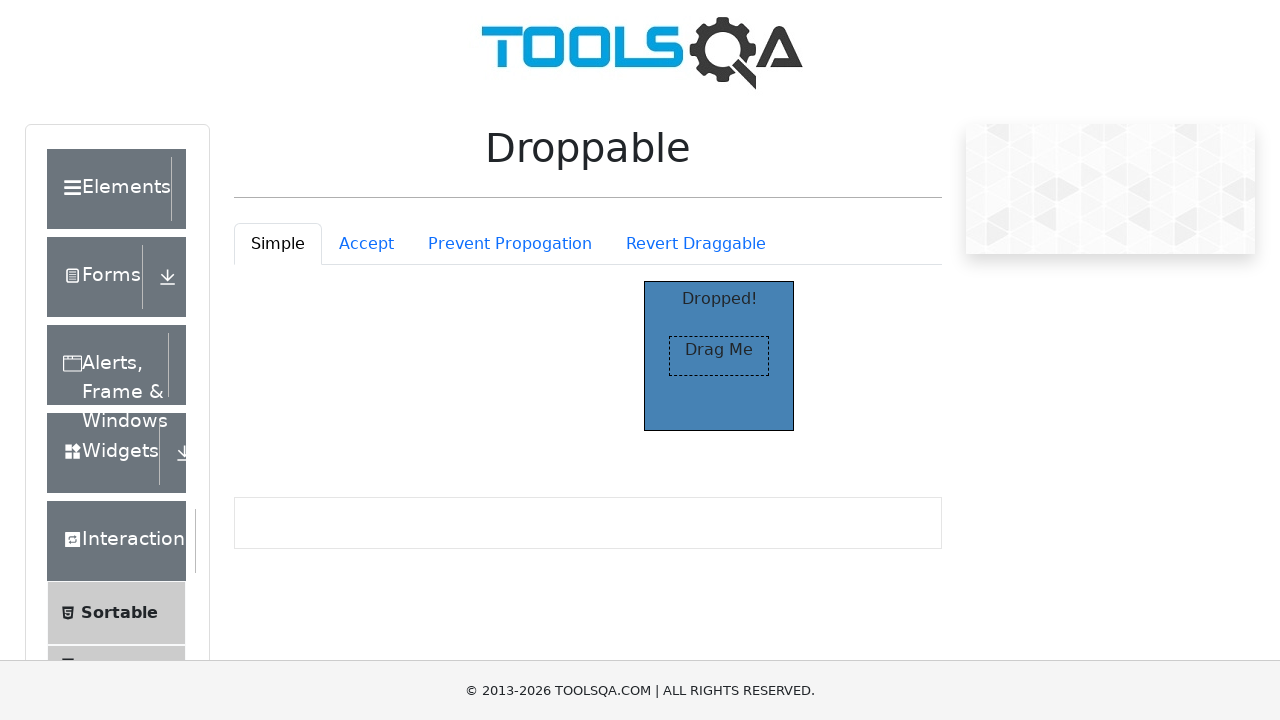

Verified message text equals 'Dropped!' - drag and drop successful
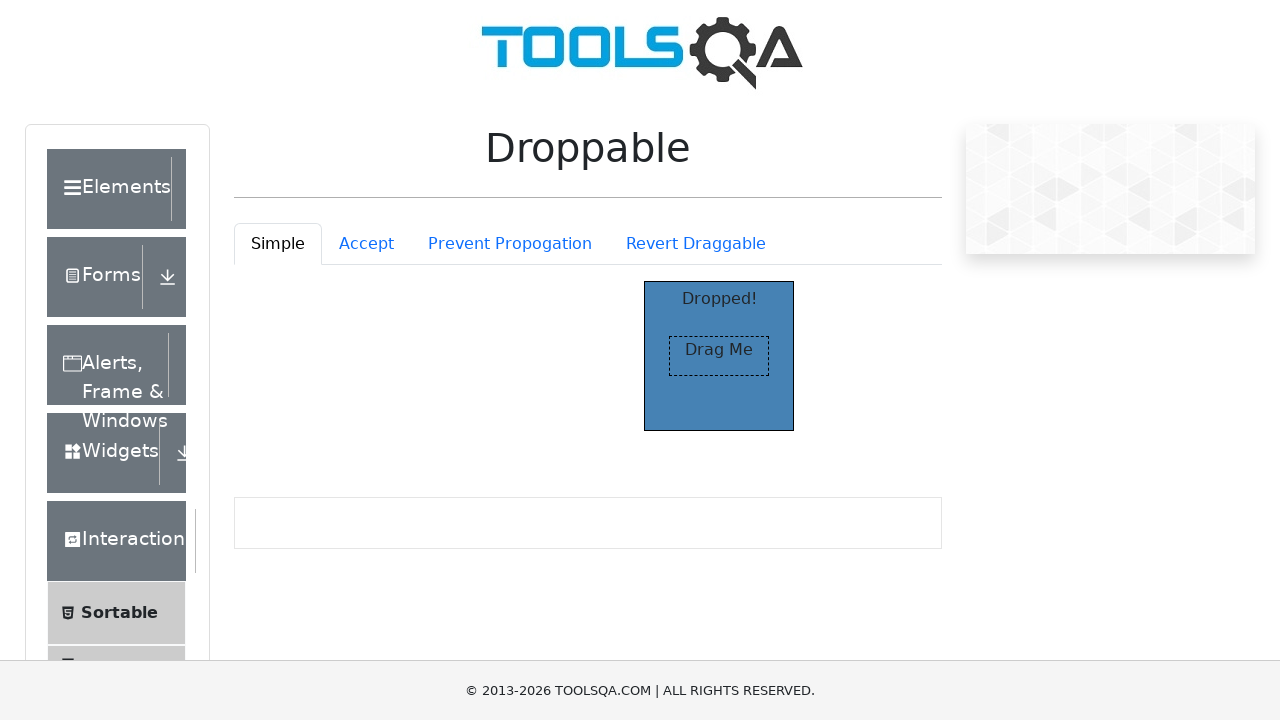

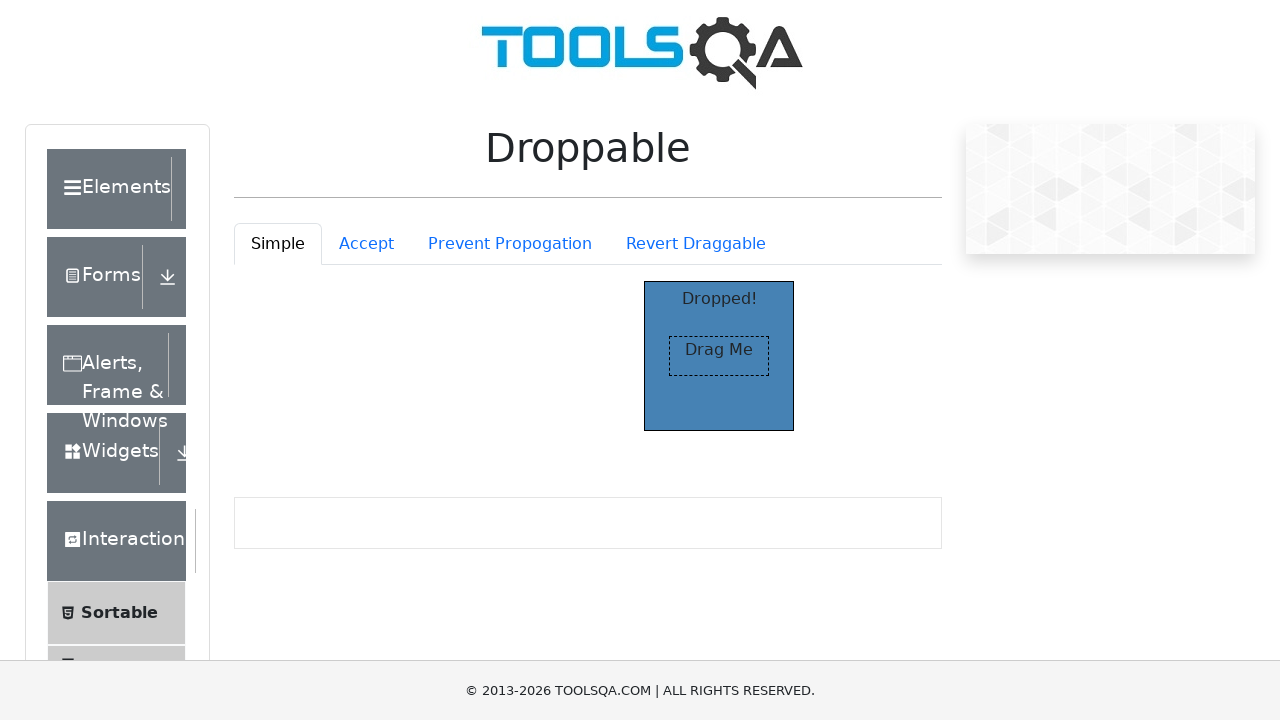